Tests navigation to the Phones category and verifies a specific phone product is displayed

Starting URL: https://demoblaze.com/

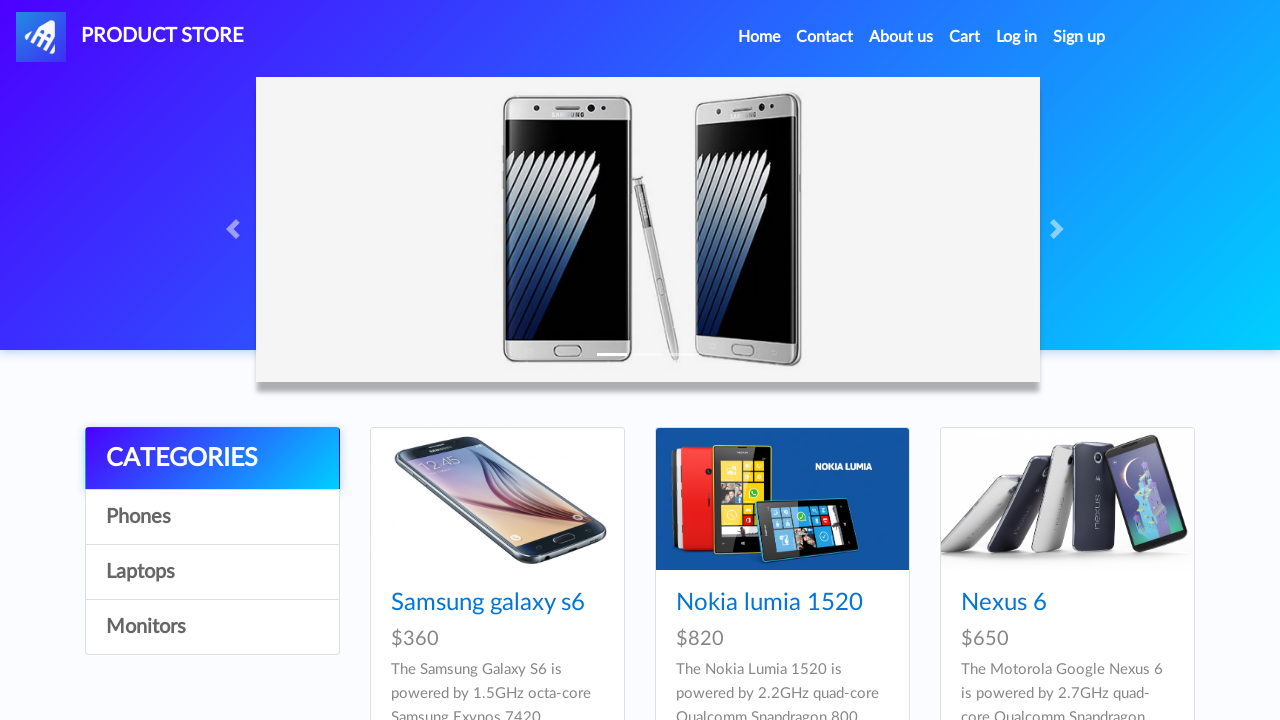

Clicked on Phones category link at (212, 517) on a:has-text('Phones')
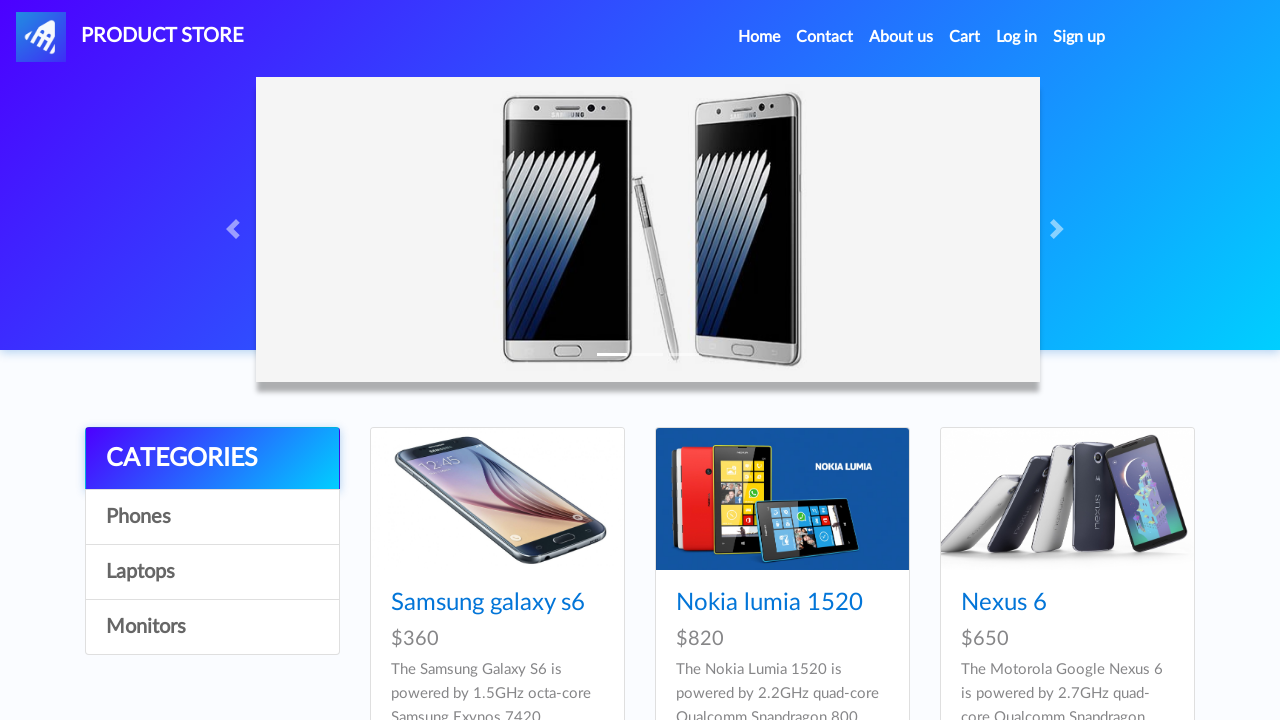

Waited 3 seconds for products to load
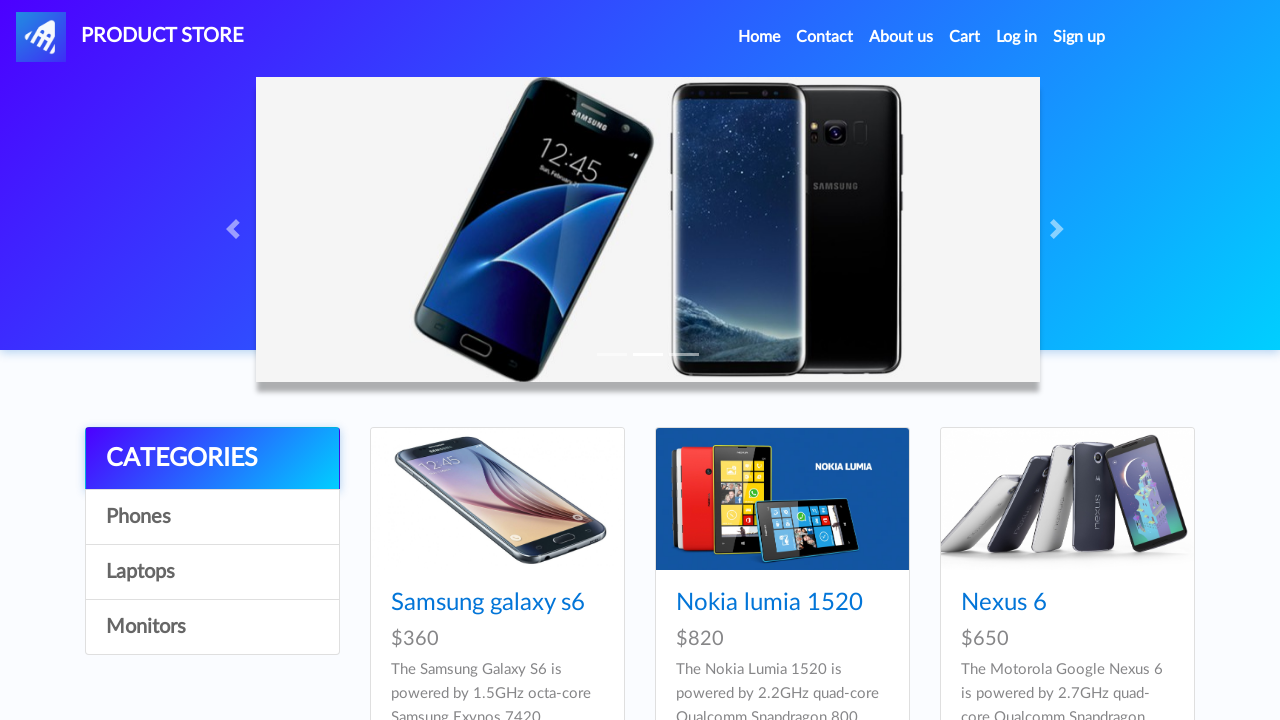

Verified Samsung galaxy s6 product is visible in Phones category
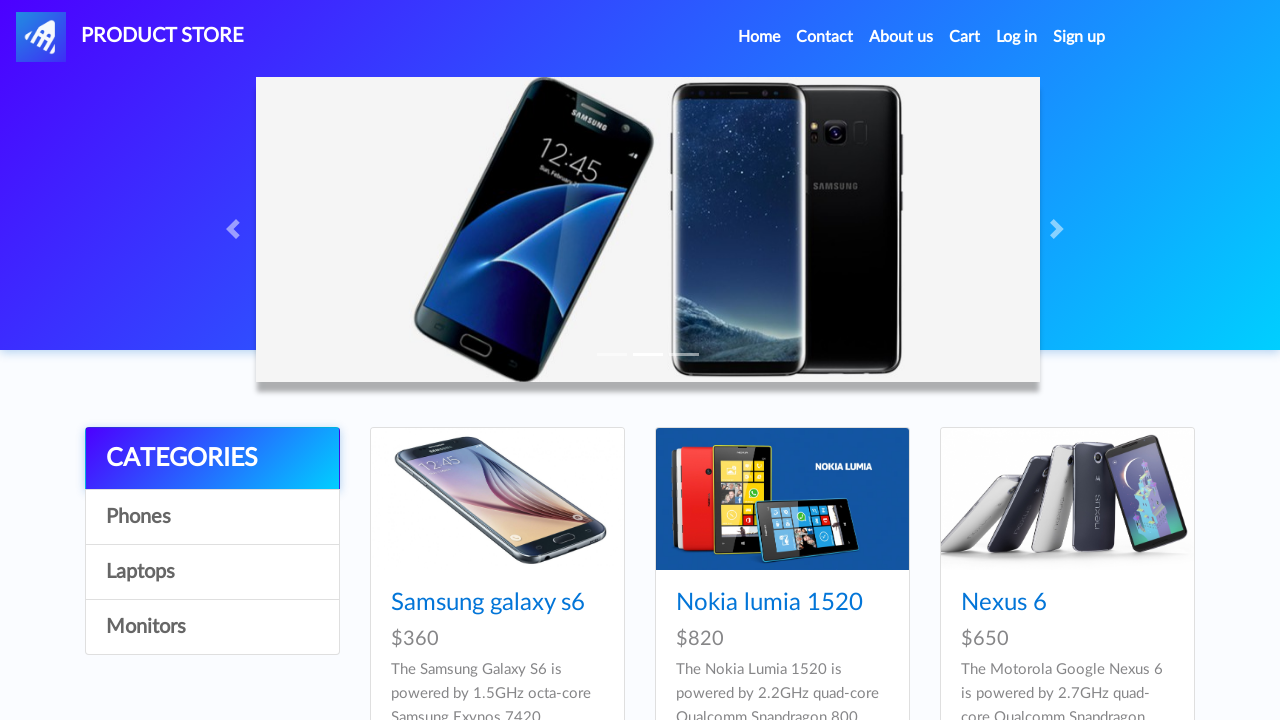

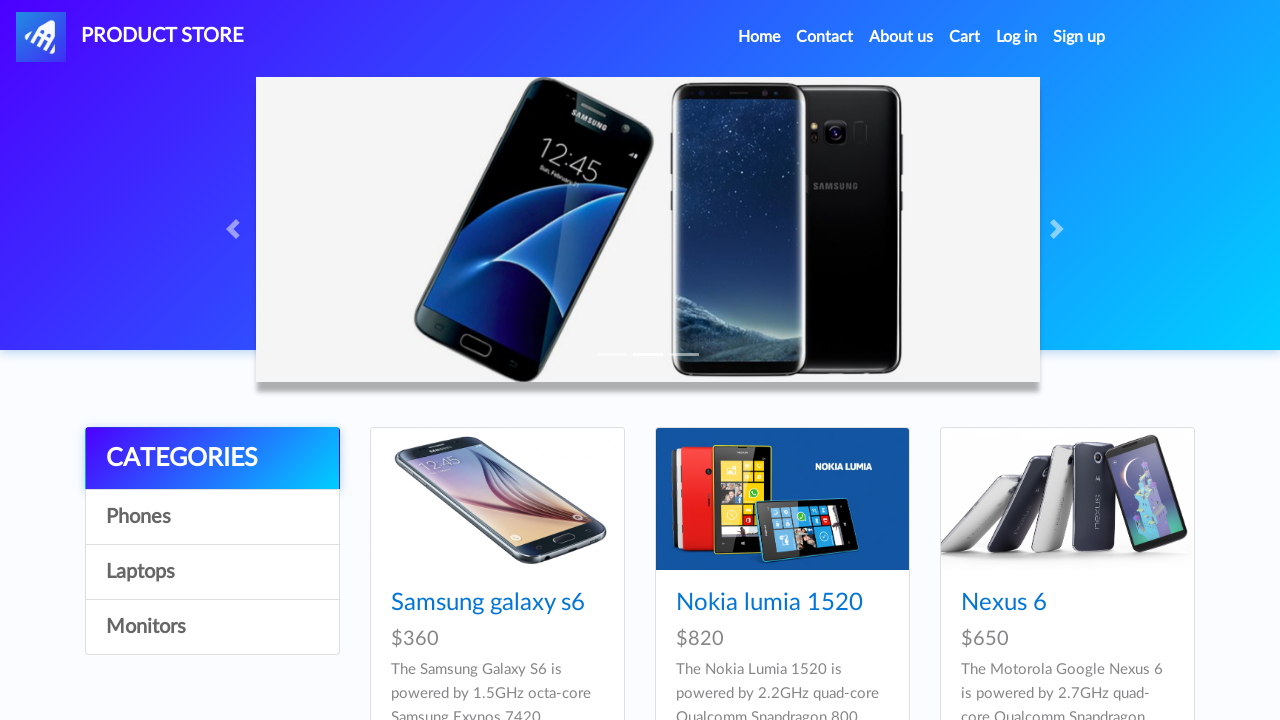